Tests pressing the TAB key on an input field and verifying the key press is detected

Starting URL: https://the-internet.herokuapp.com/key_presses

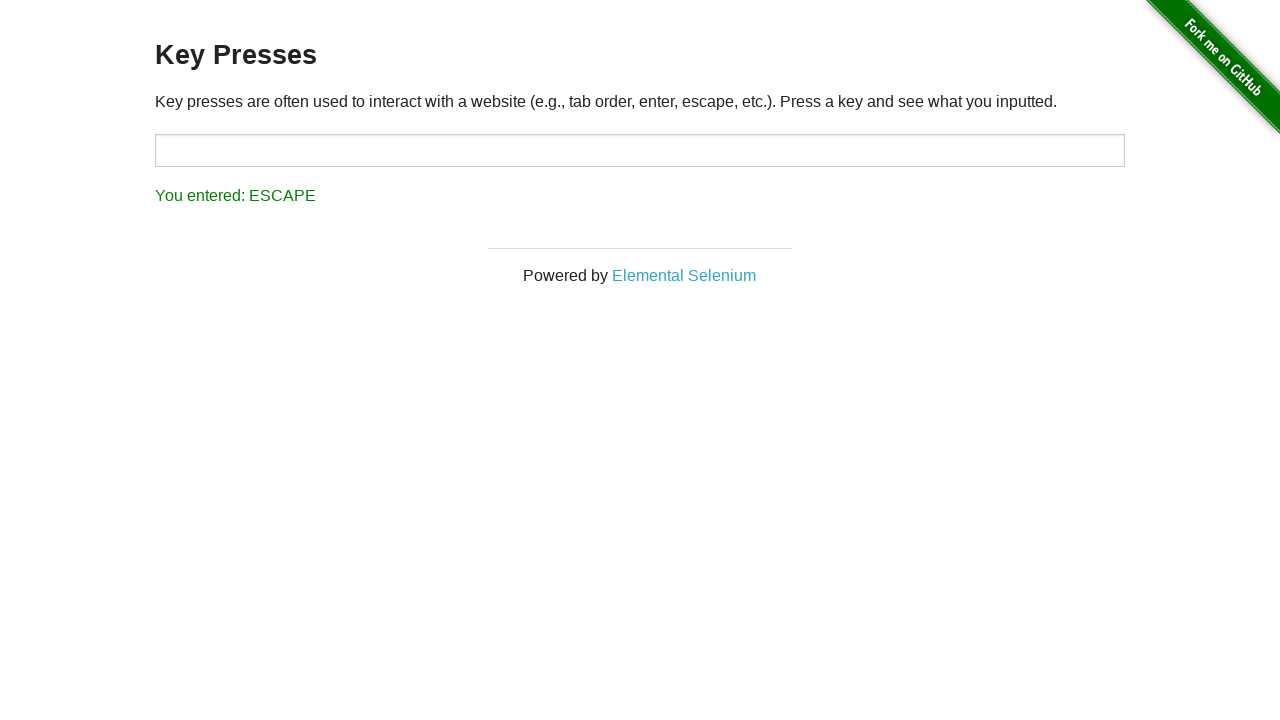

Clicked on the target input field at (640, 150) on input#target
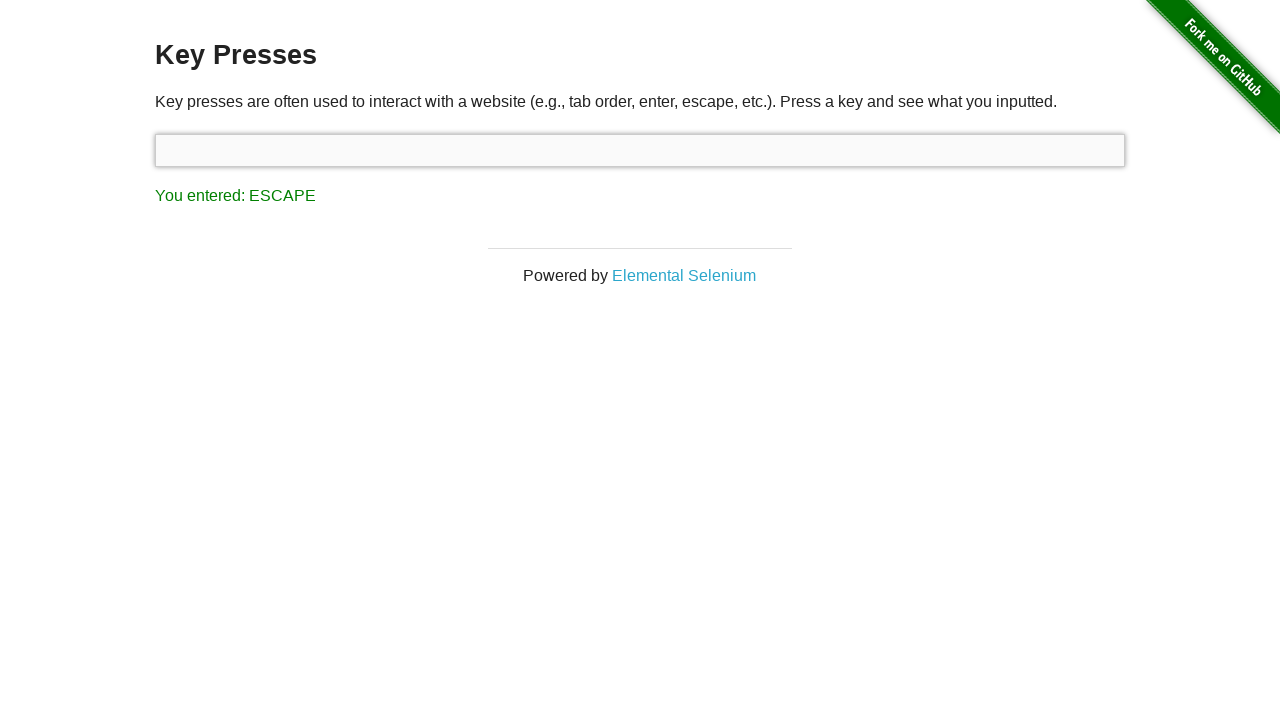

Pressed TAB key
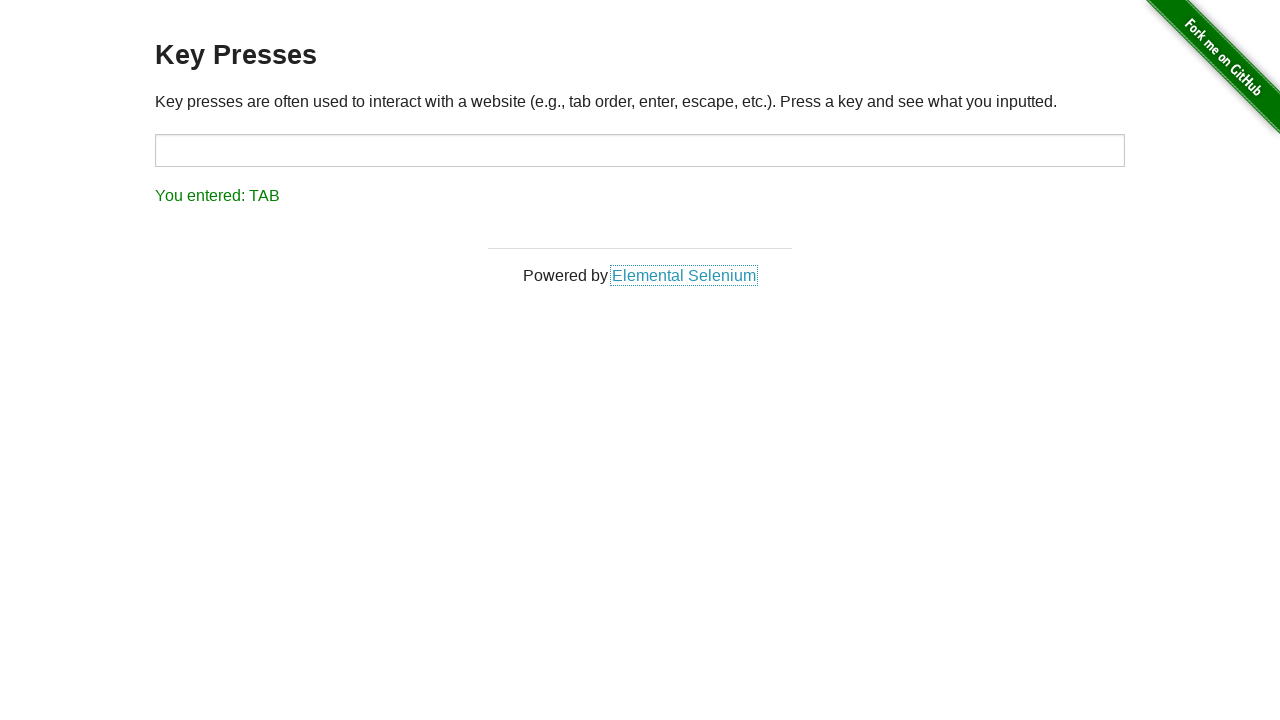

Result message appeared
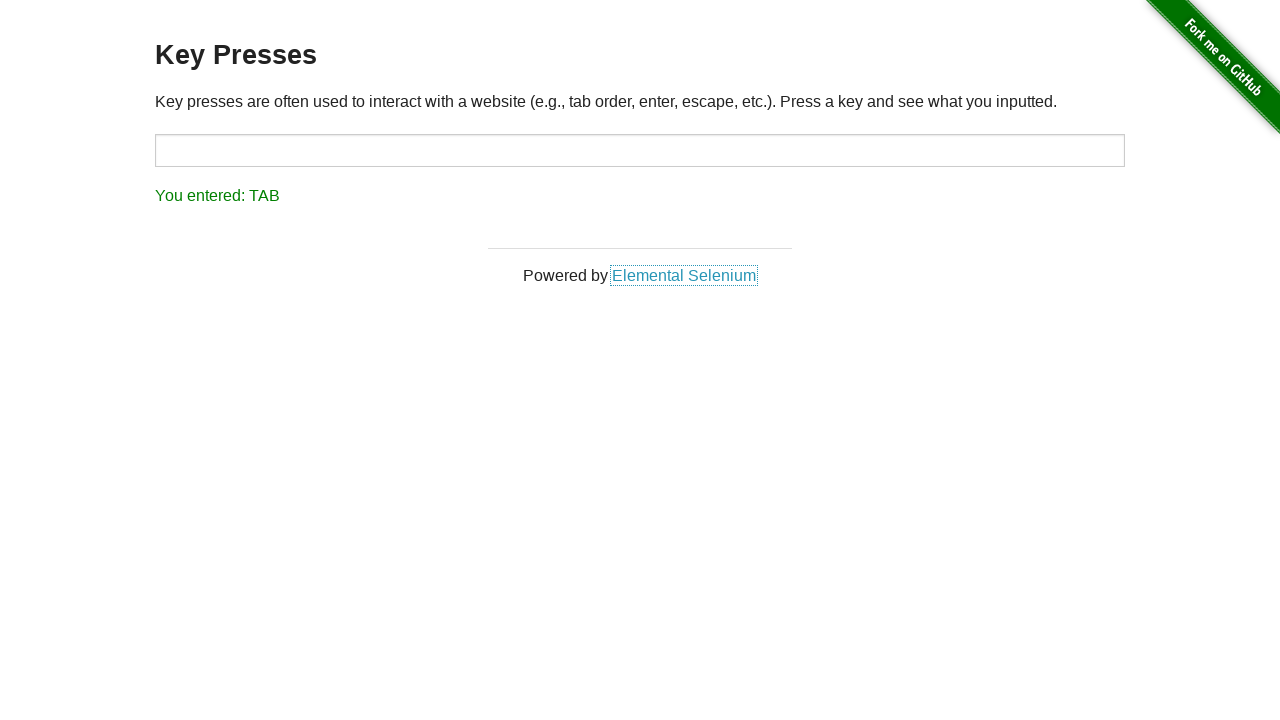

Verified that TAB key press was detected correctly
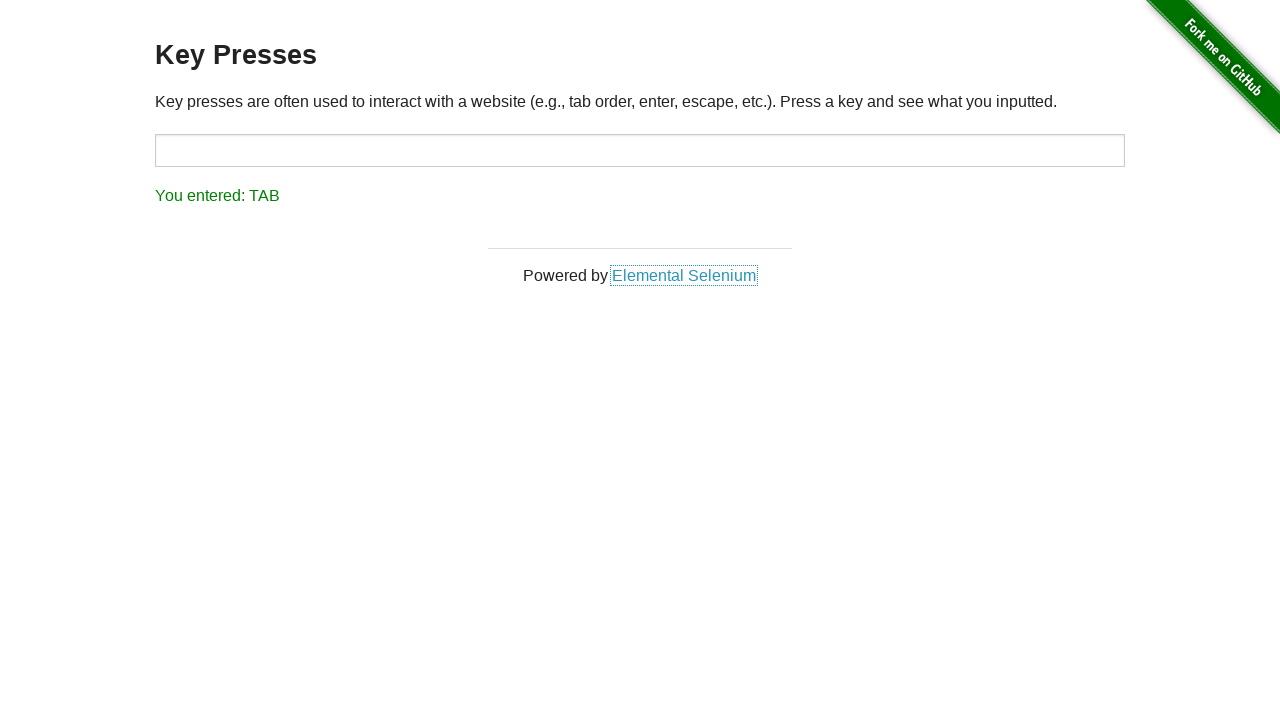

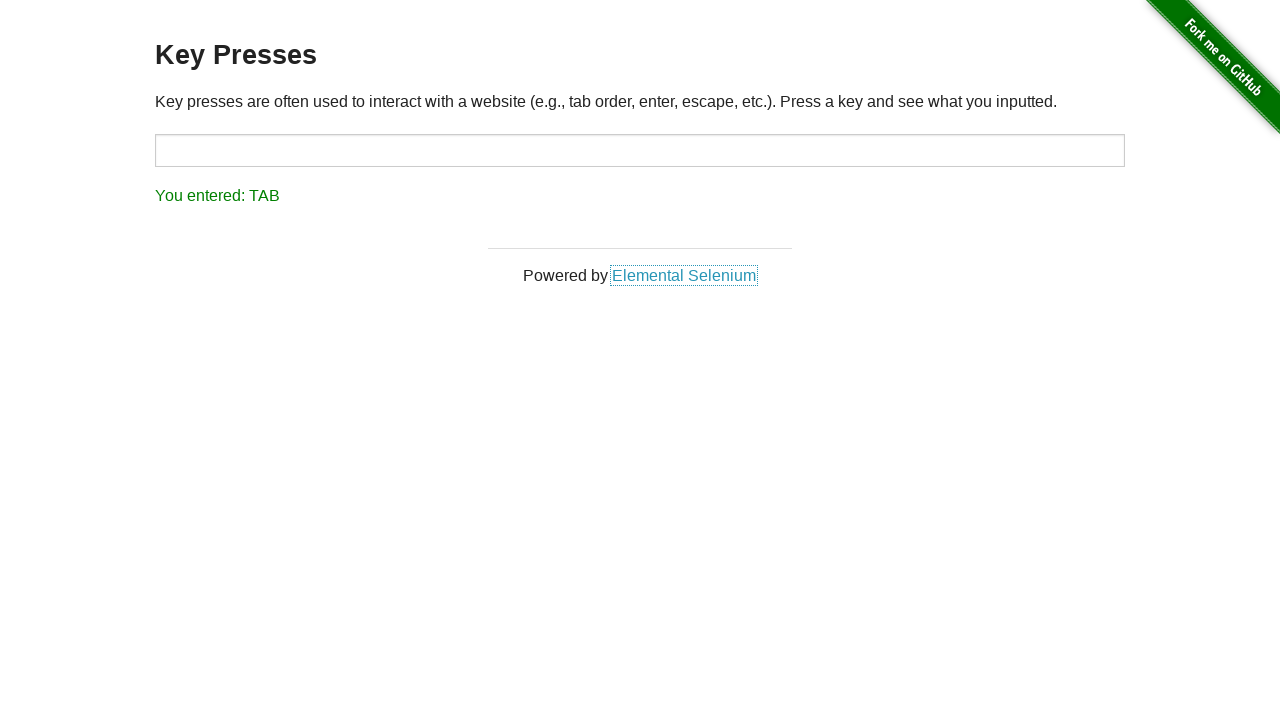